Tests that the currently applied filter link is highlighted with selected class

Starting URL: https://demo.playwright.dev/todomvc

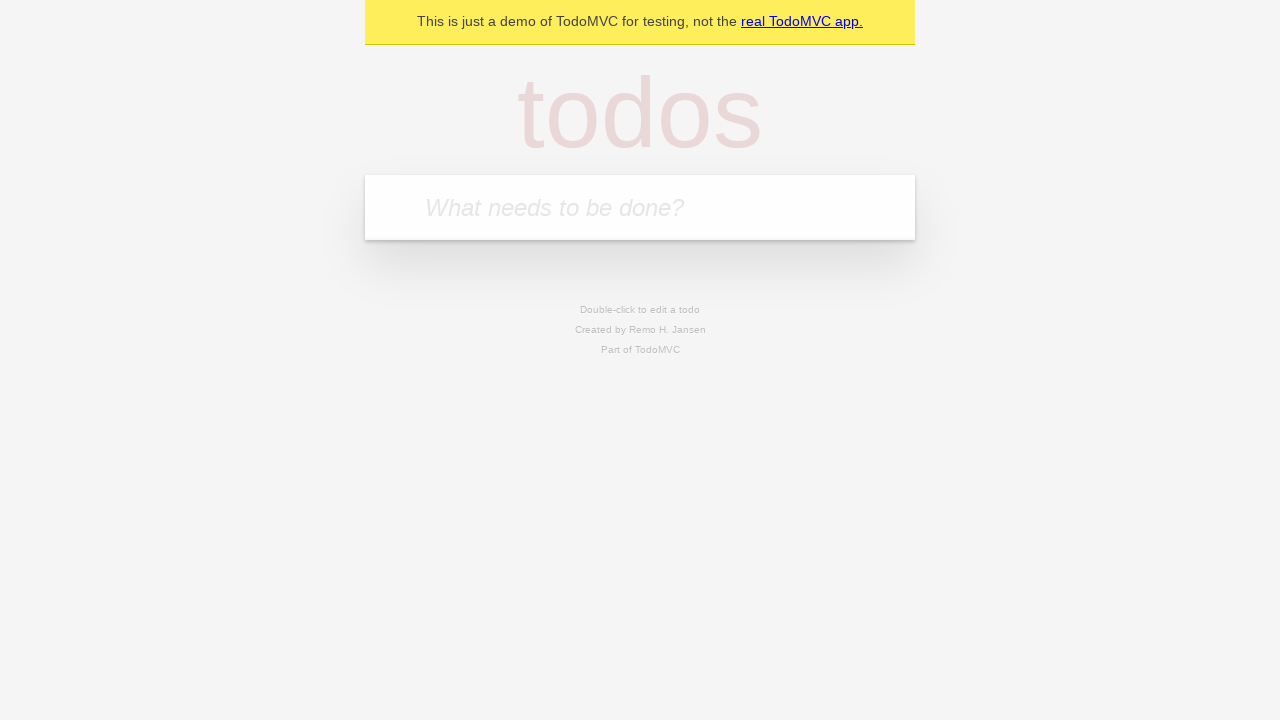

Filled todo input with 'buy some cheese' on internal:attr=[placeholder="What needs to be done?"i]
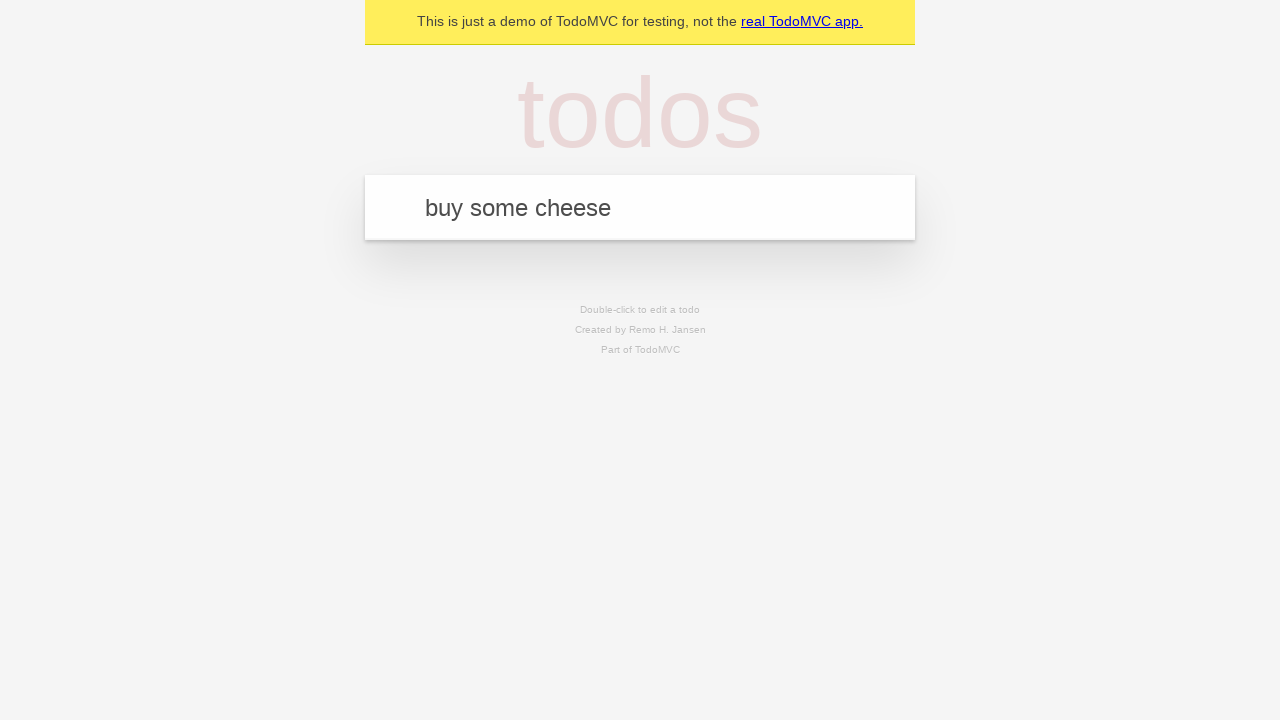

Pressed Enter to add first todo on internal:attr=[placeholder="What needs to be done?"i]
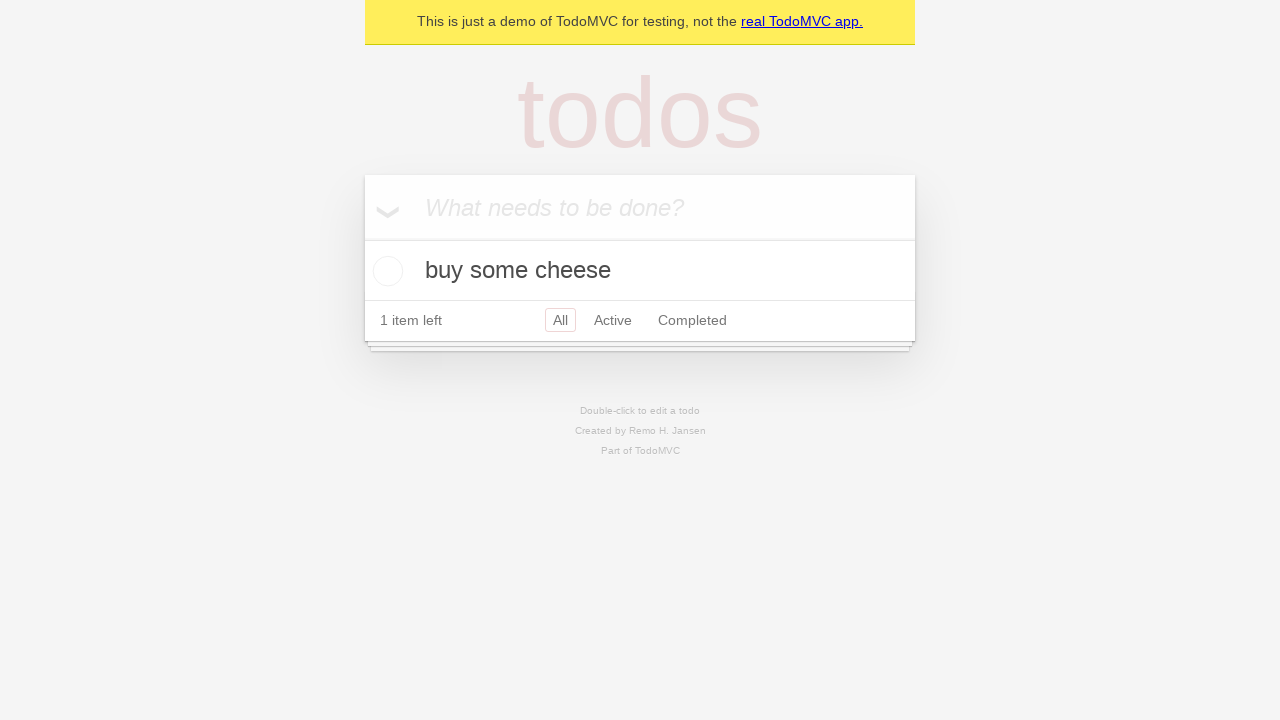

Filled todo input with 'feed the cat' on internal:attr=[placeholder="What needs to be done?"i]
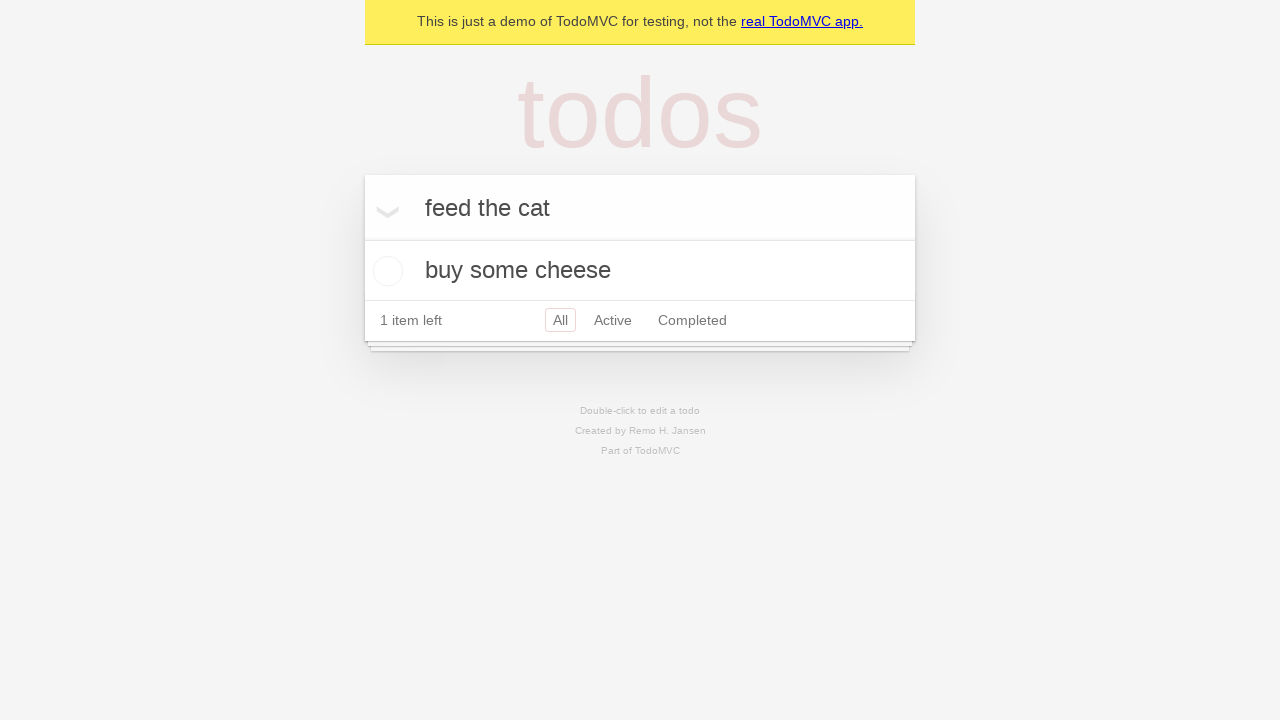

Pressed Enter to add second todo on internal:attr=[placeholder="What needs to be done?"i]
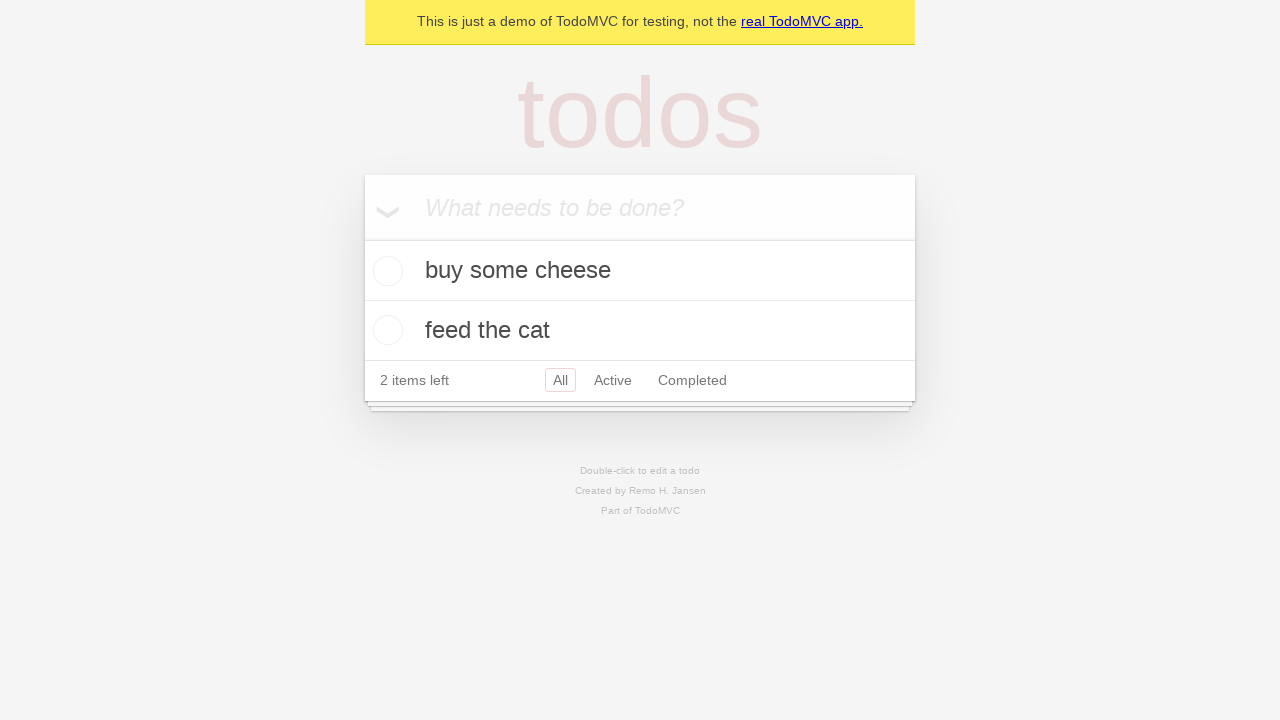

Filled todo input with 'book a doctors appointment' on internal:attr=[placeholder="What needs to be done?"i]
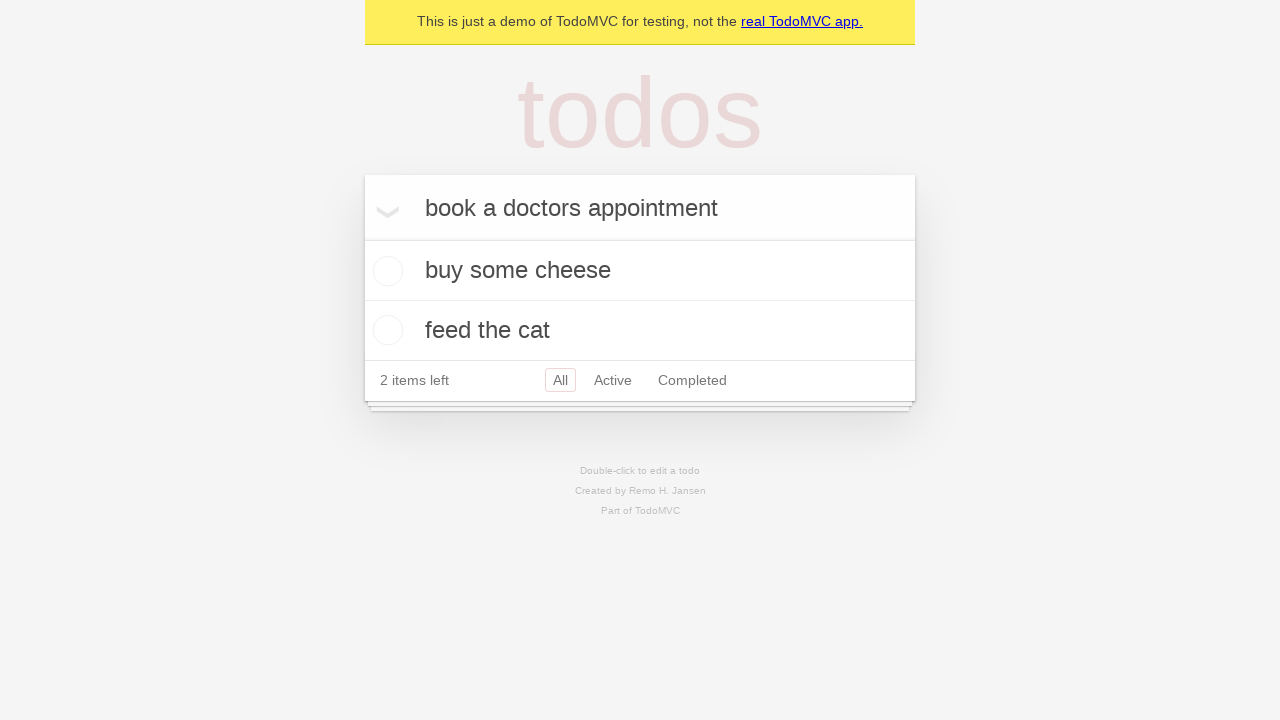

Pressed Enter to add third todo on internal:attr=[placeholder="What needs to be done?"i]
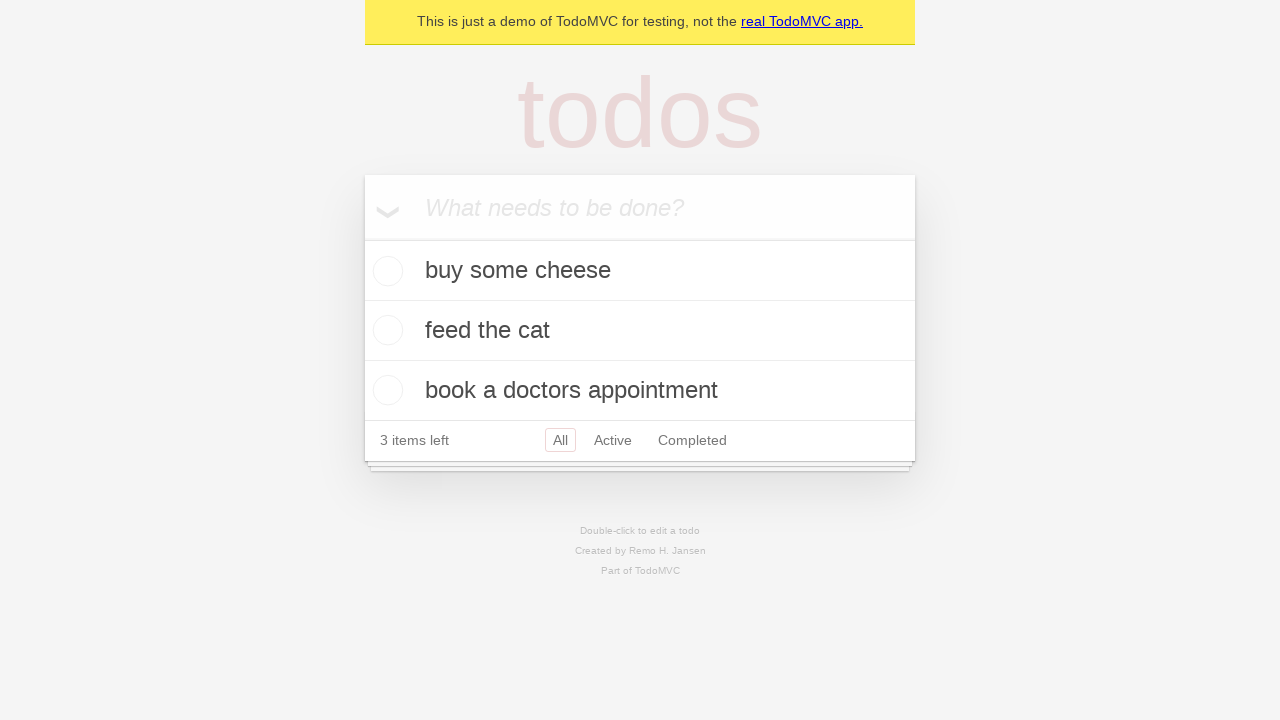

Clicked Active filter at (613, 440) on internal:role=link[name="Active"i]
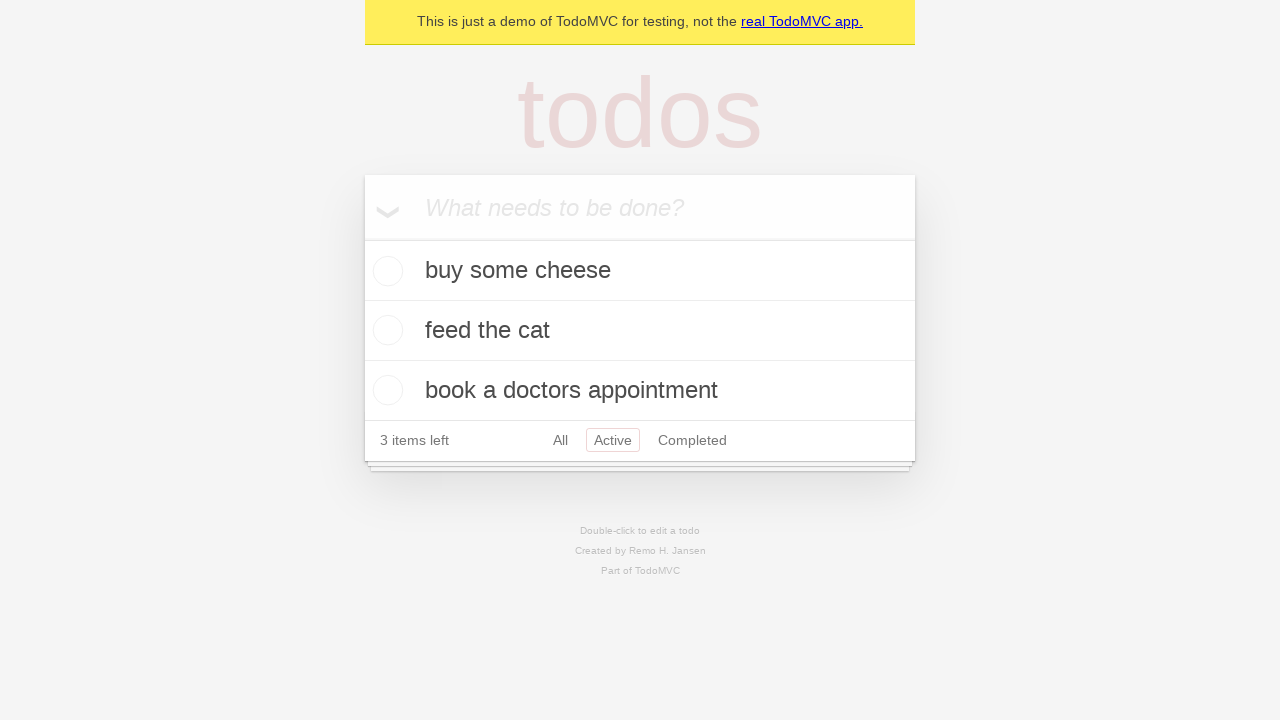

Clicked Completed filter to verify it is highlighted with selected class at (692, 440) on internal:role=link[name="Completed"i]
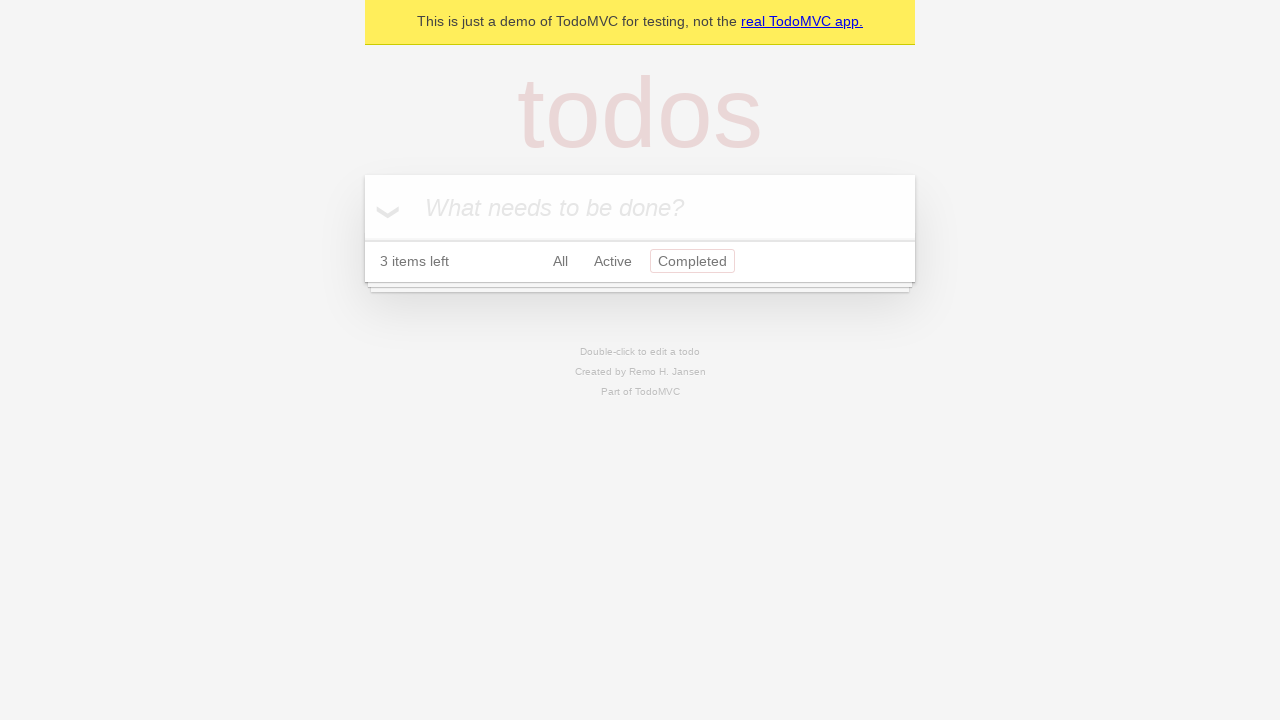

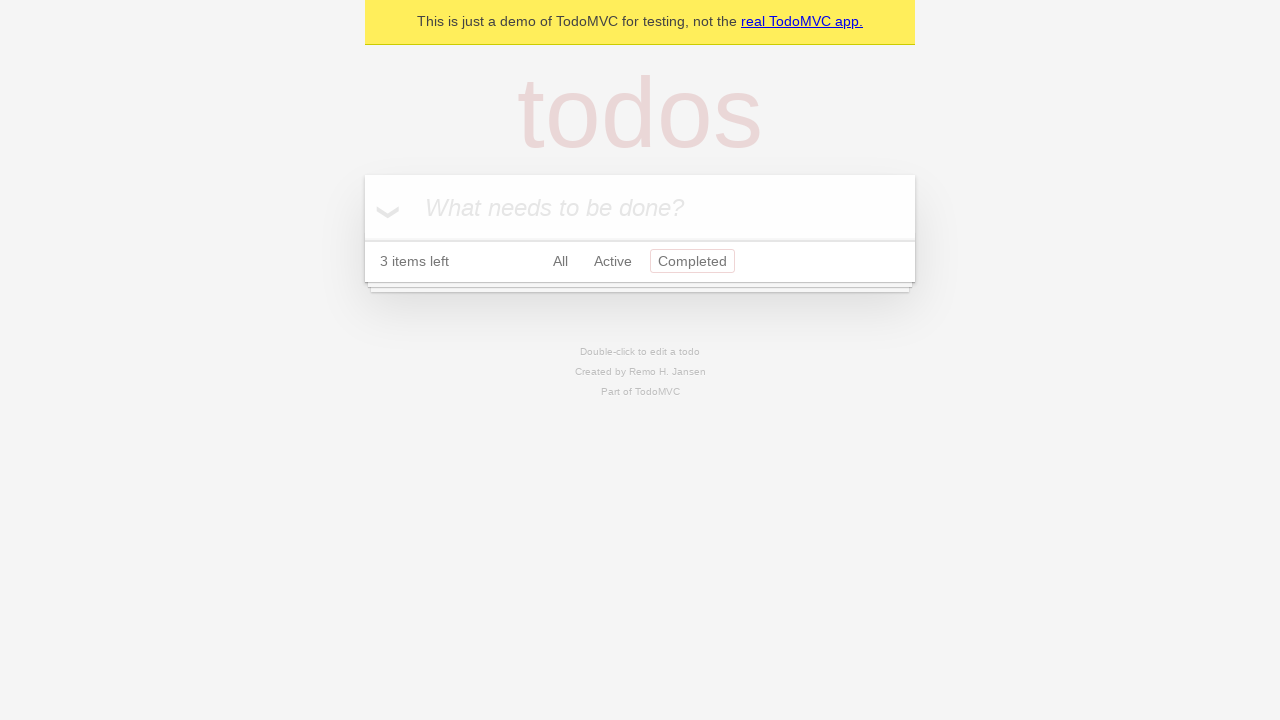